Tests browser alert functionality by clicking a button that triggers an alert dialog, then accepting the alert.

Starting URL: http://demo.automationtesting.in/Alerts.html

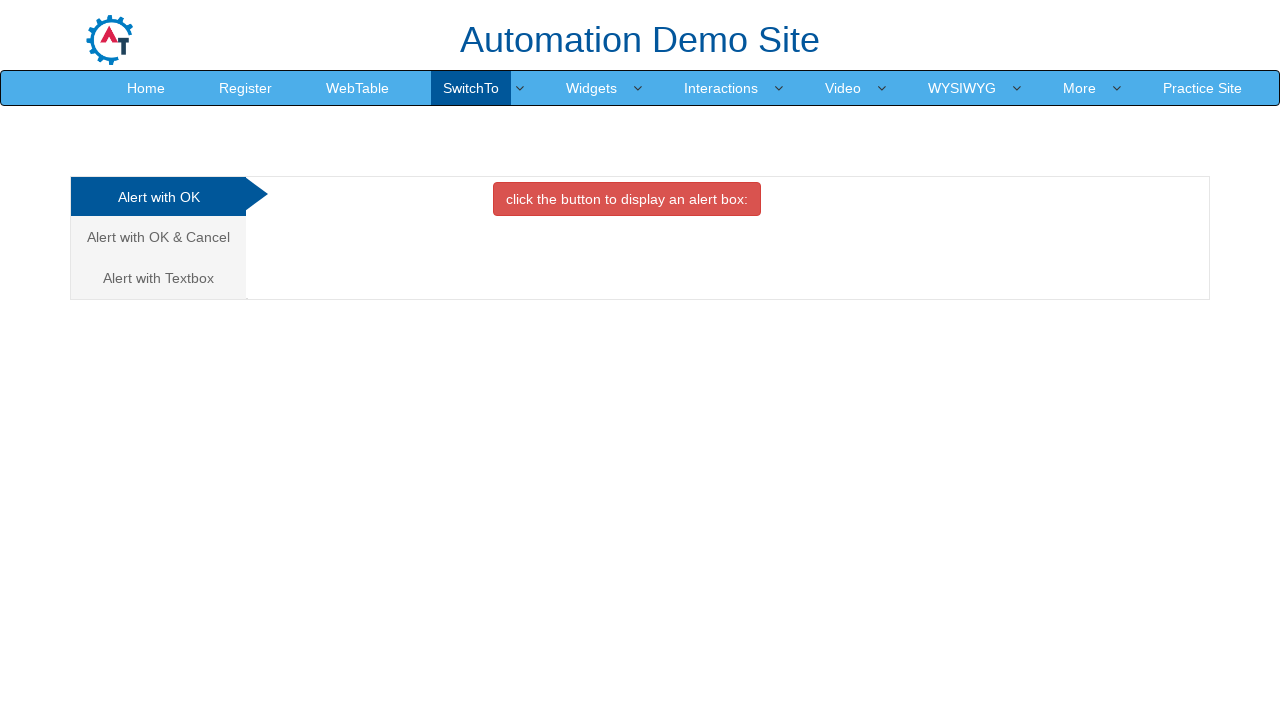

Clicked the danger button to trigger alert dialog at (627, 199) on button.btn.btn-danger
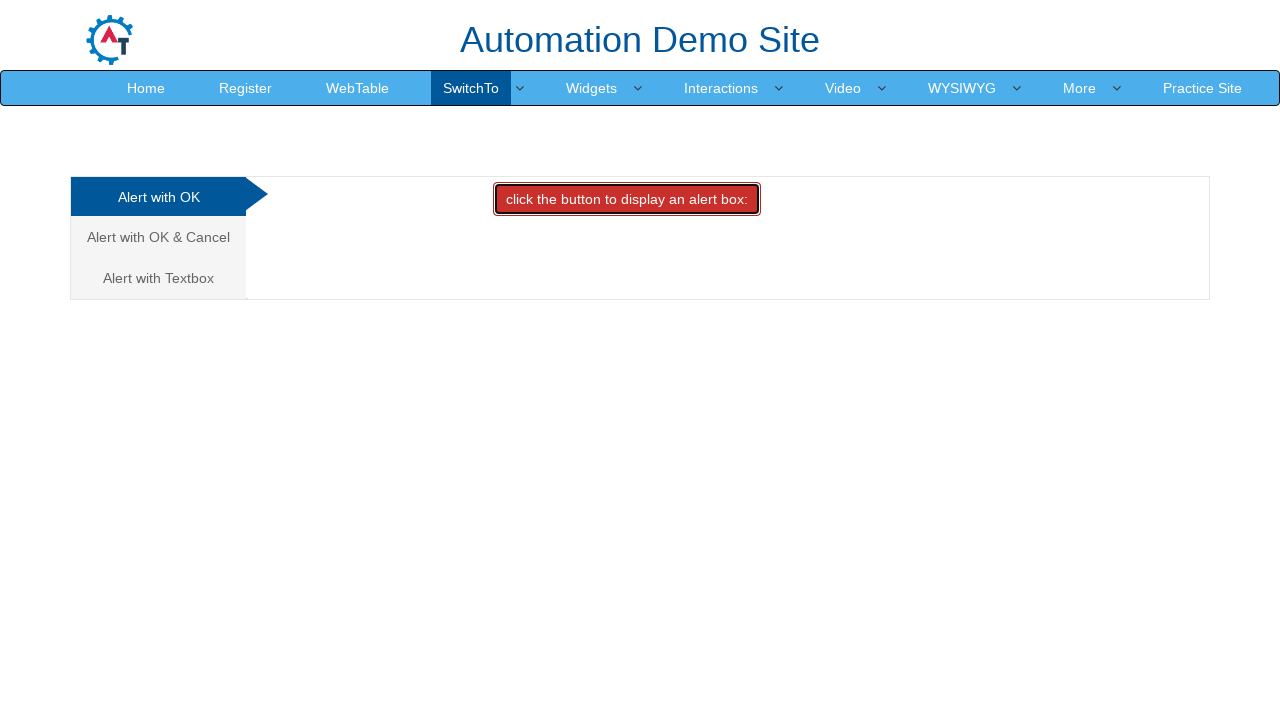

Set up dialog handler to accept alert
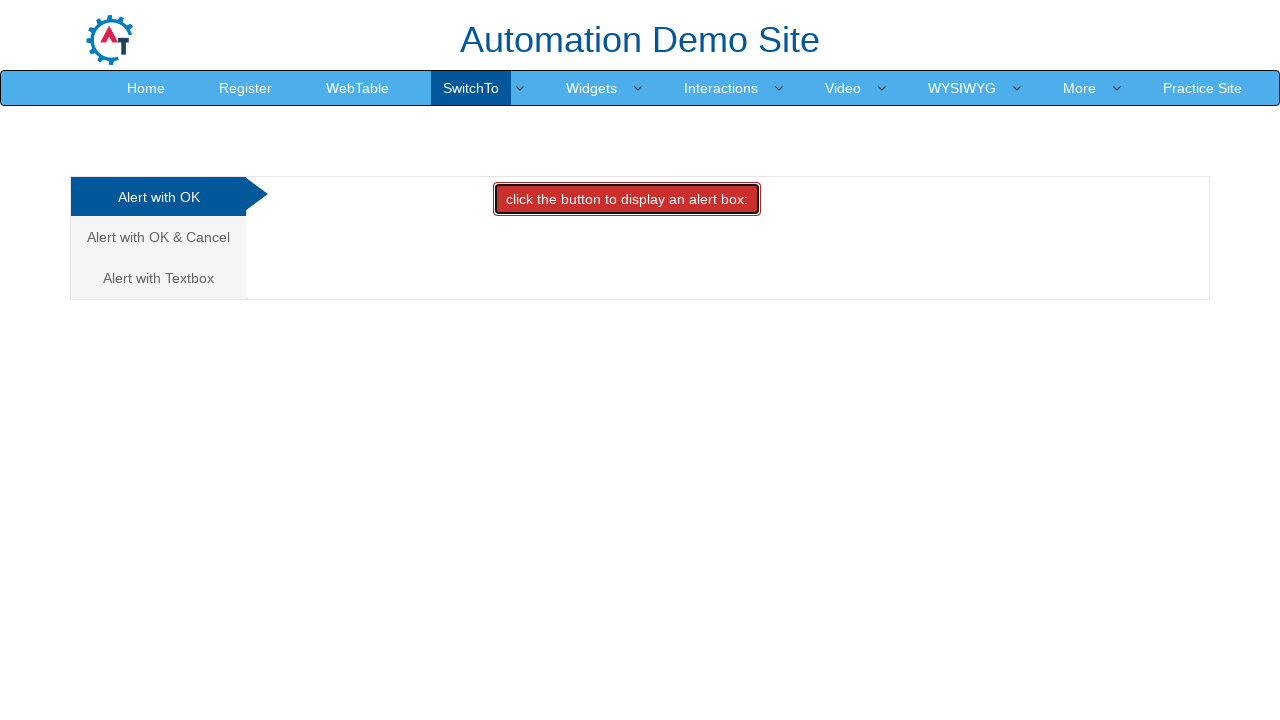

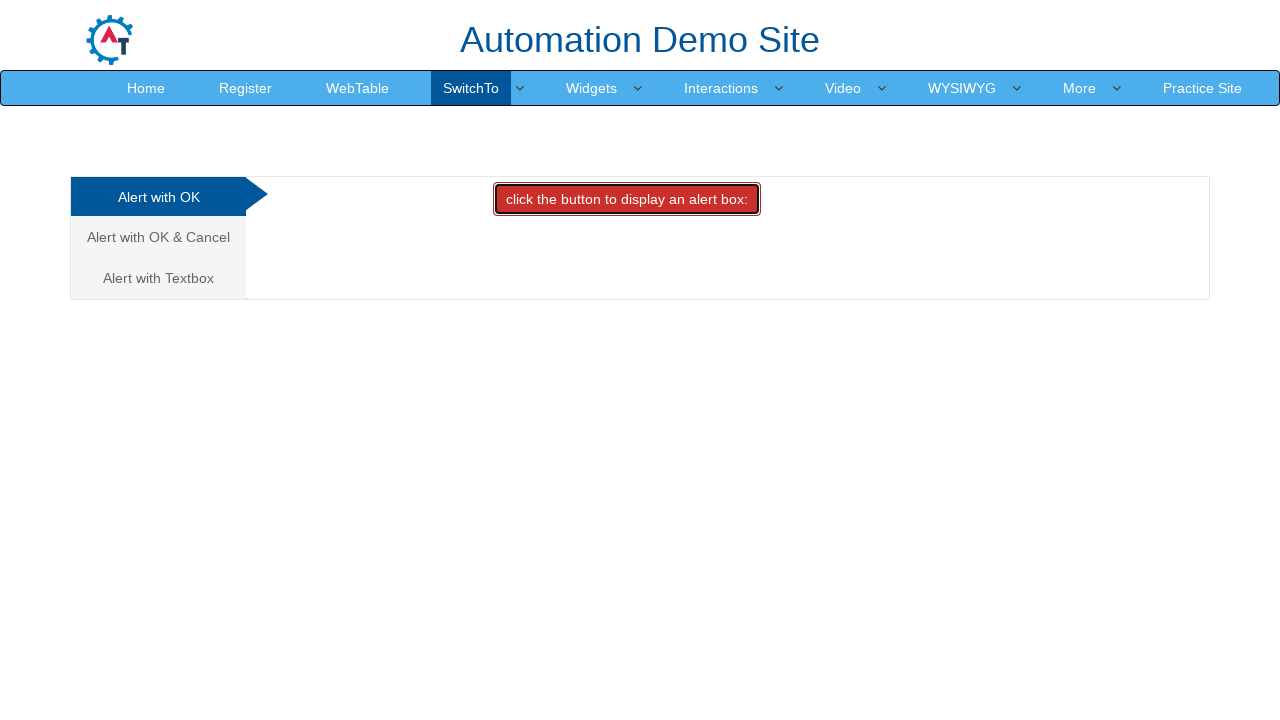